Tests creating a new customer in the GlobalsQA demo banking application as a manager, filling in customer details, and verifying the customer appears in the search results.

Starting URL: https://www.globalsqa.com/angularJs-protractor/BankingProject/#/login

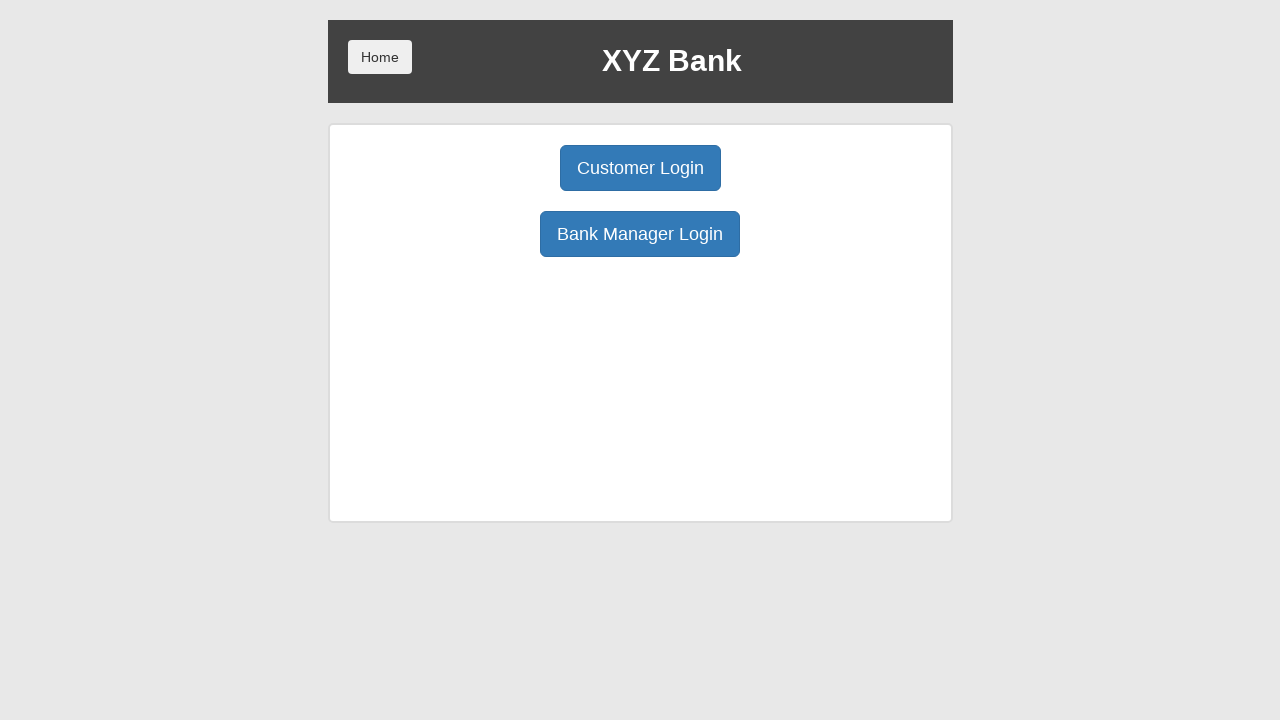

Clicked Manager Login button at (640, 234) on xpath=//button[@ng-click='manager()']
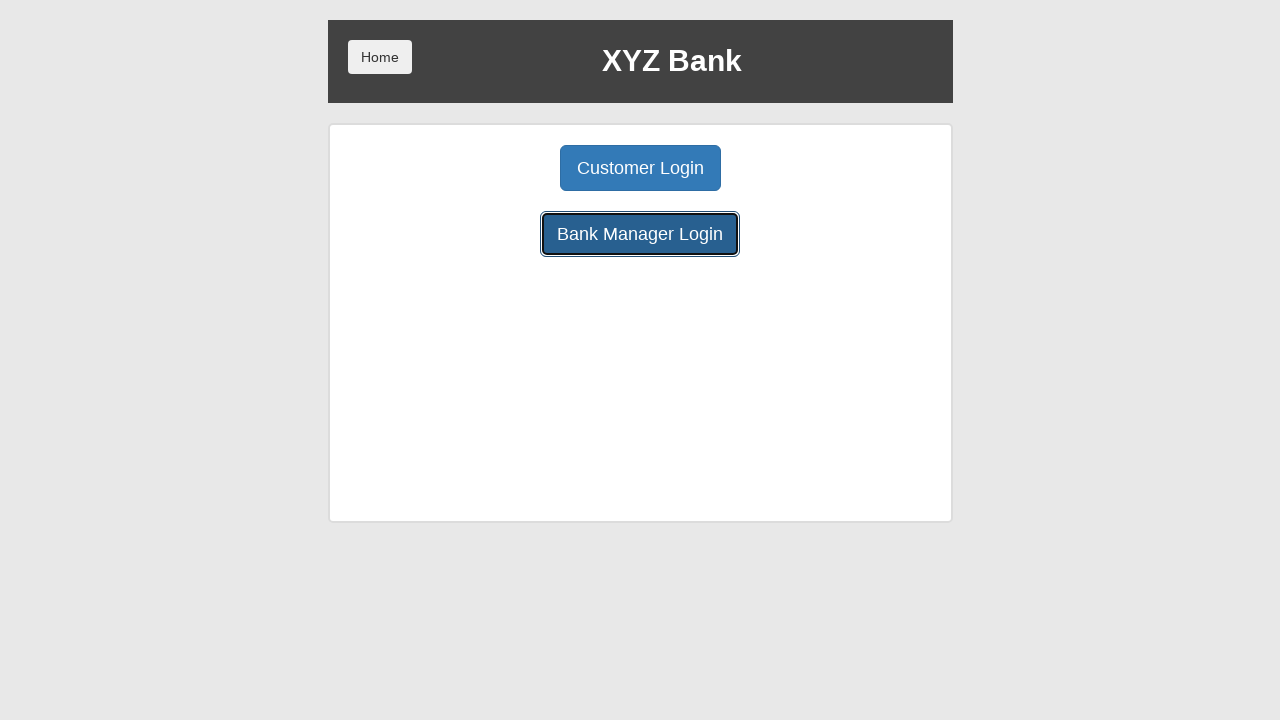

Clicked Add Customer button at (502, 168) on xpath=//button[@ng-click='addCust()']
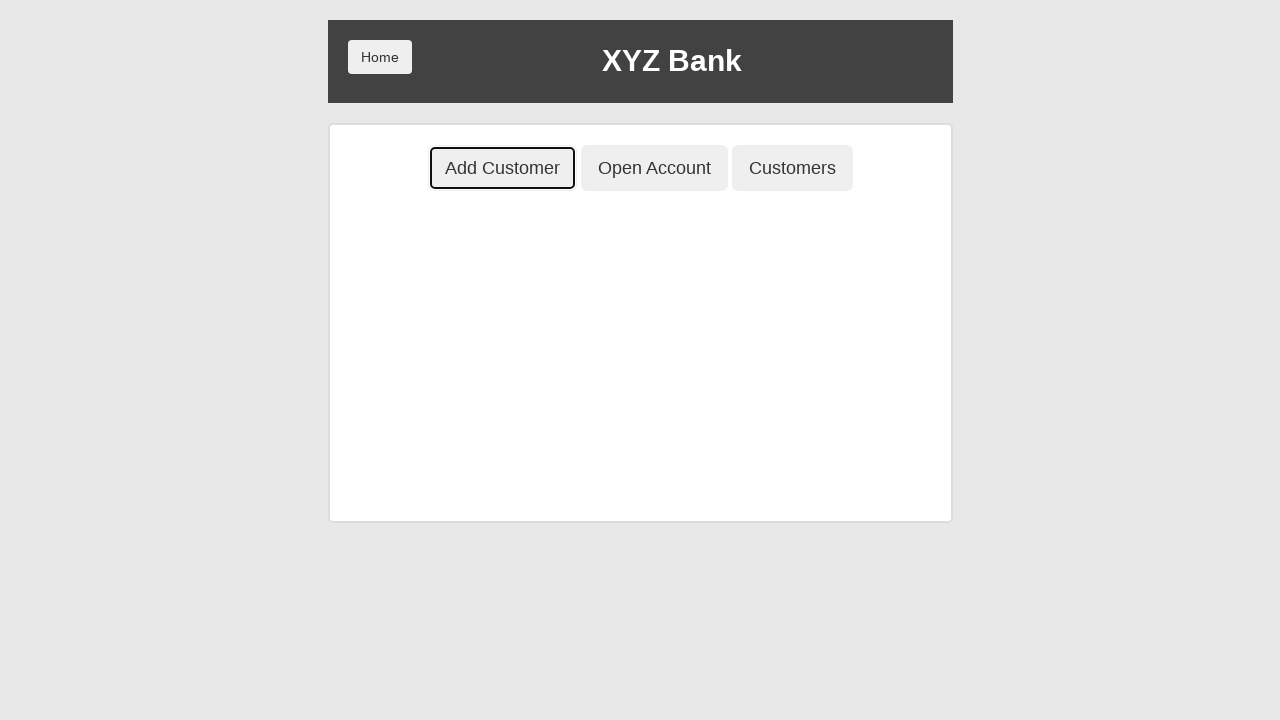

Filled first name field with 'TestUser' on //input[@ng-model='fName']
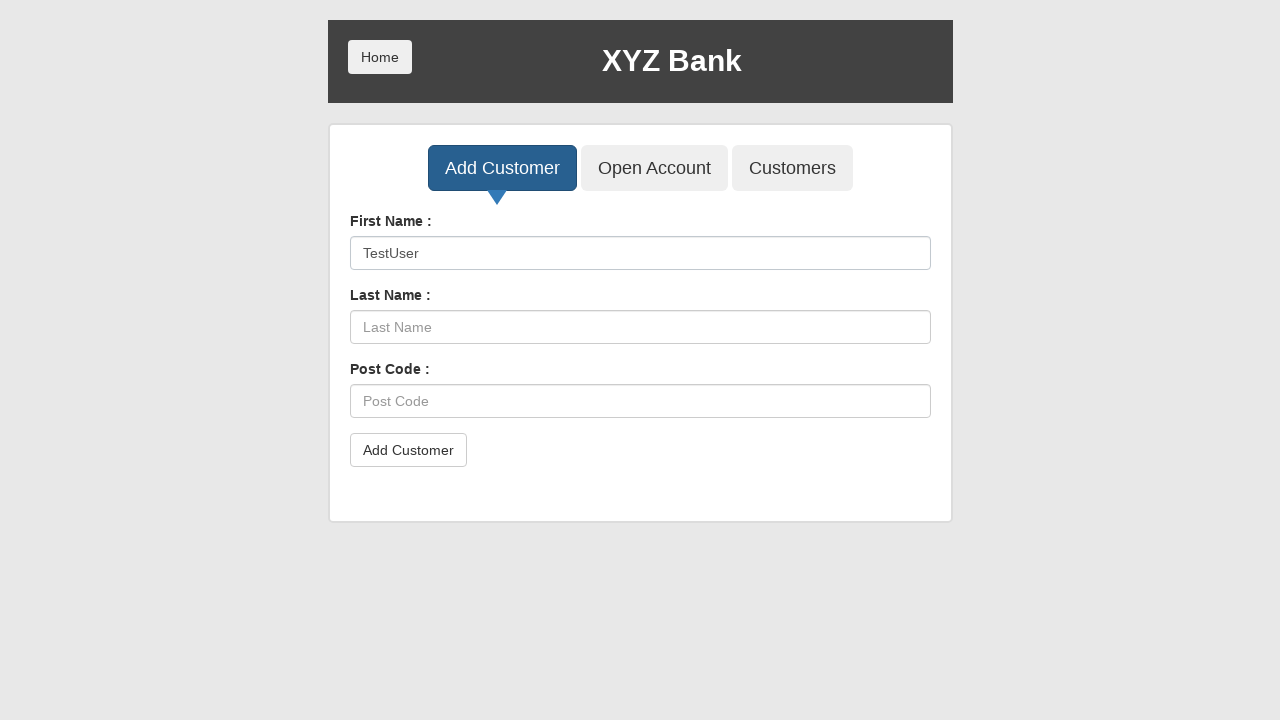

Filled last name field with 'TestUser' on //input[@ng-model='lName']
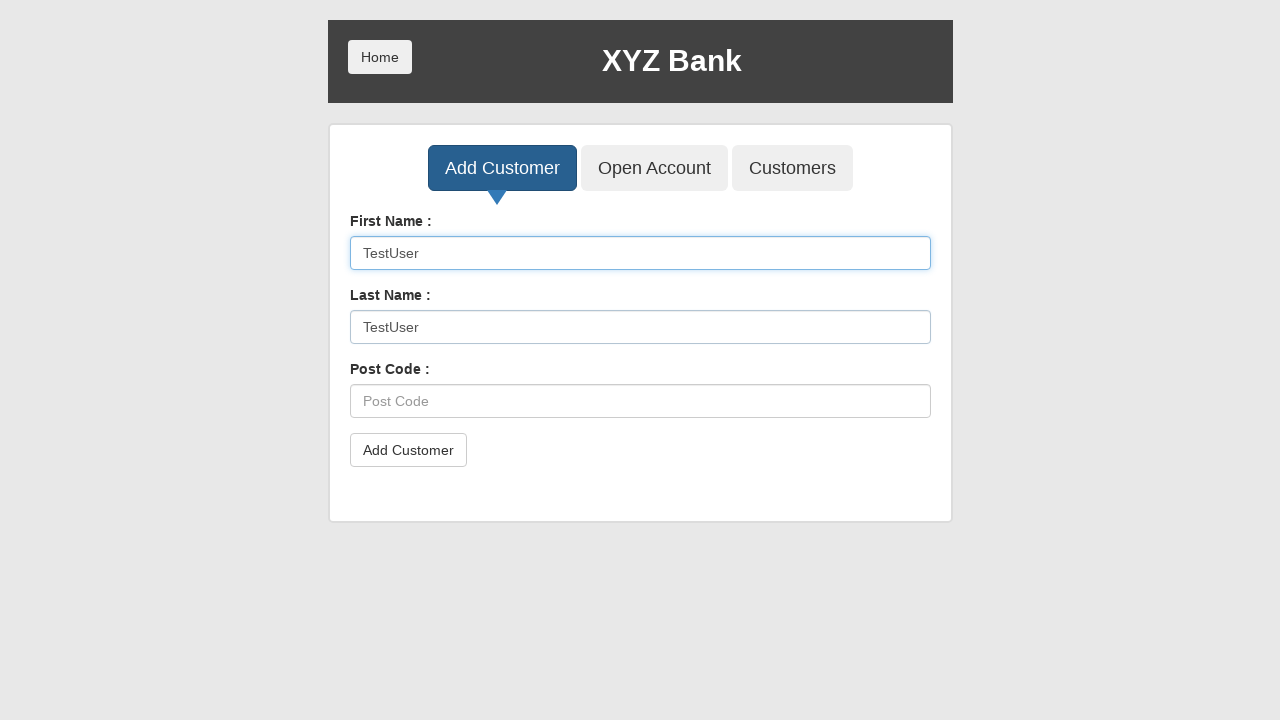

Filled post code field with 'TestUser' on //input[@ng-model='postCd']
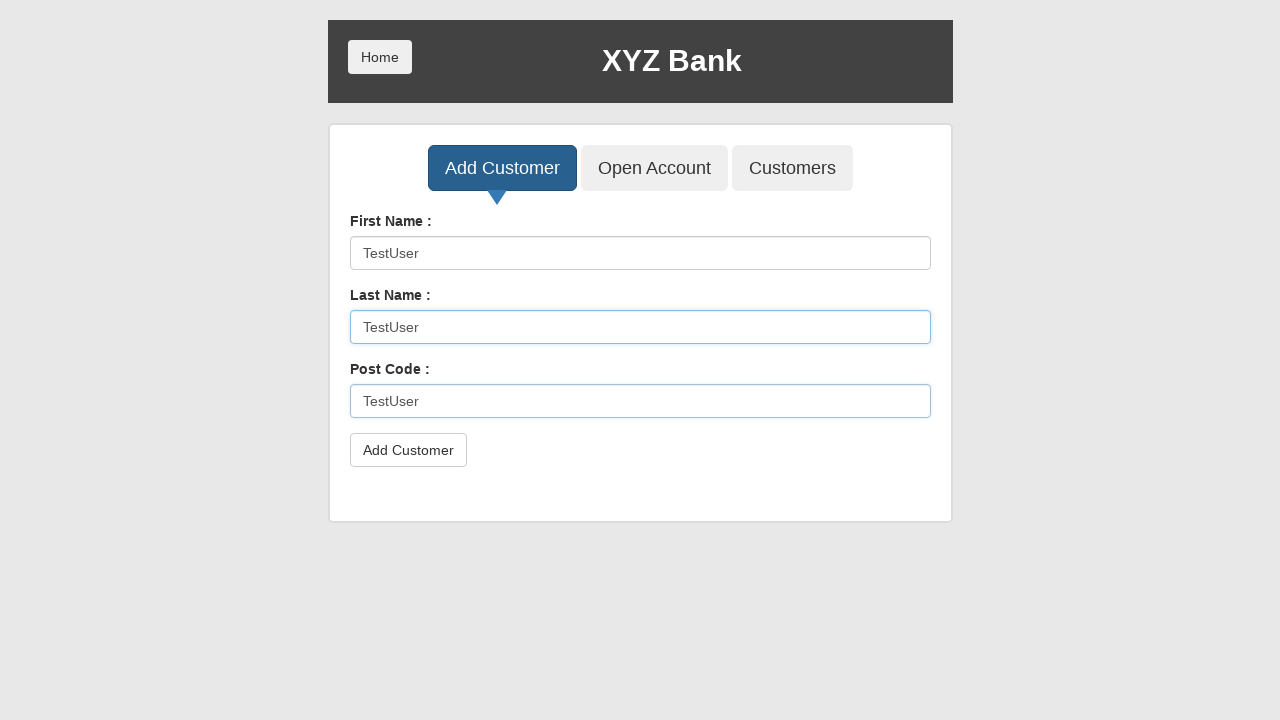

Clicked submit button to create customer at (408, 450) on xpath=//button[@type='submit']
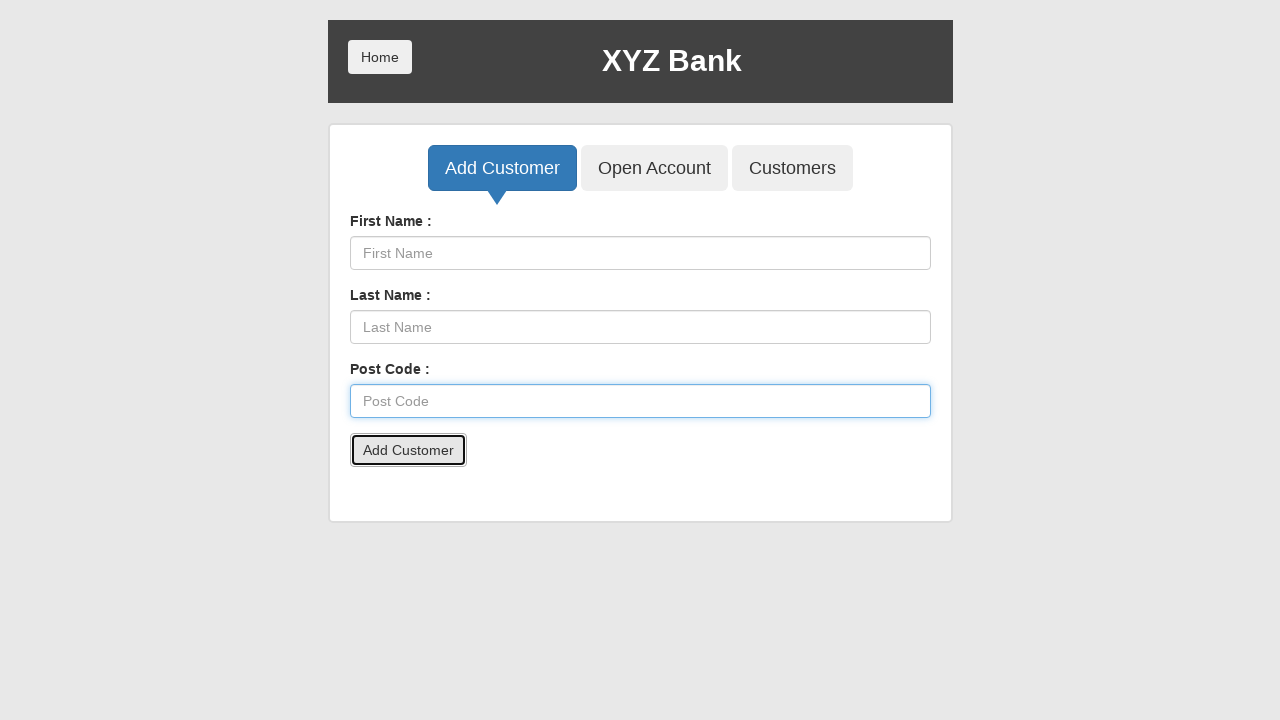

Alert dialog handler registered and accepted
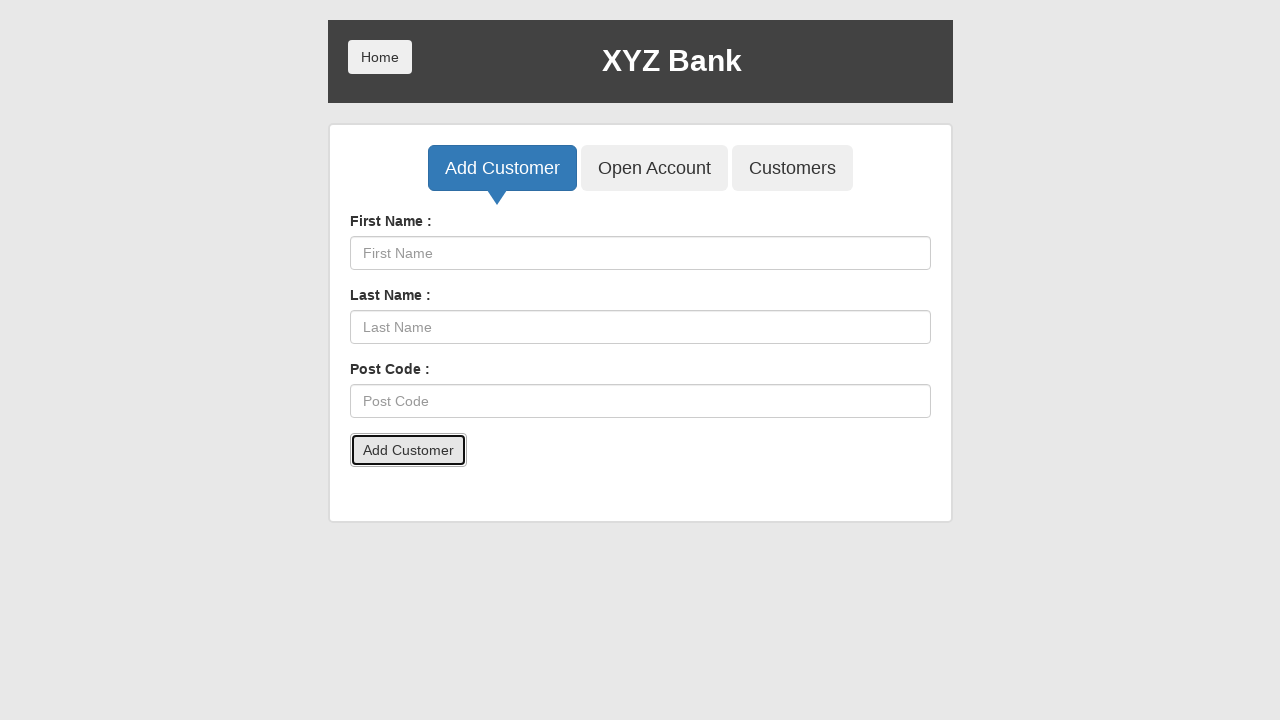

Waited 500ms for page to stabilize
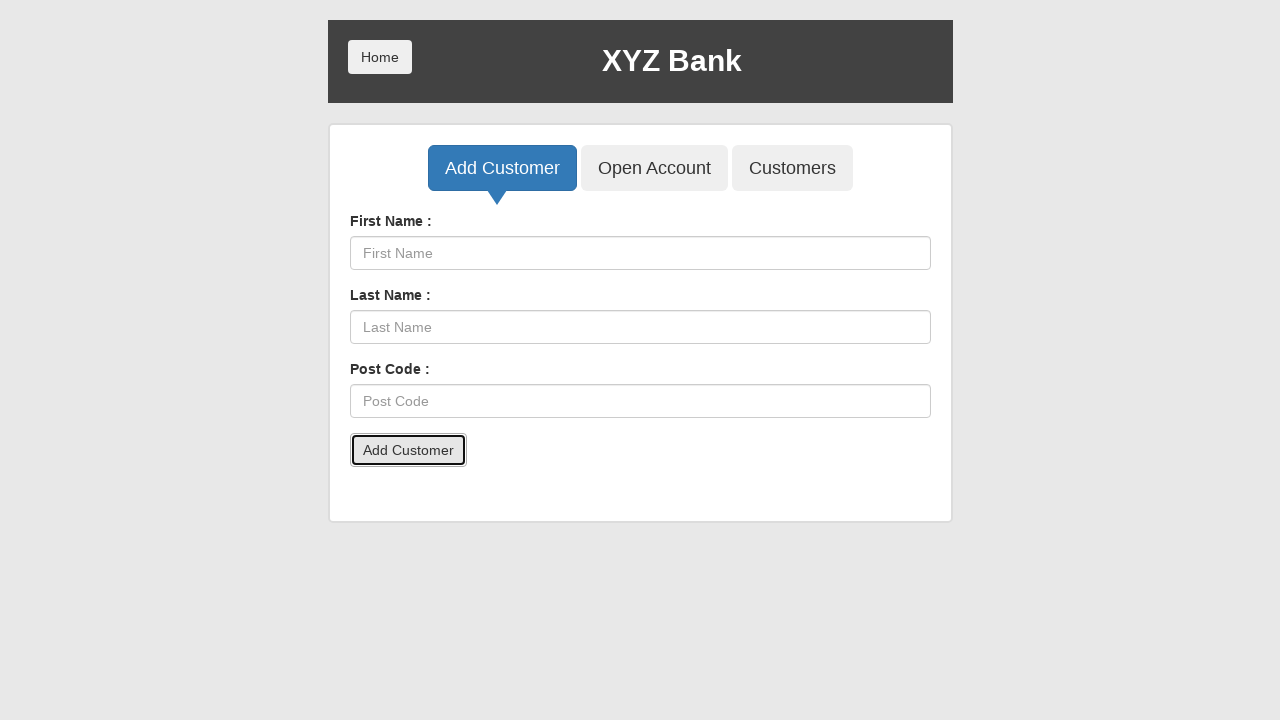

Clicked Customers button to view customer list at (792, 168) on xpath=//button[@ng-click='showCust()']
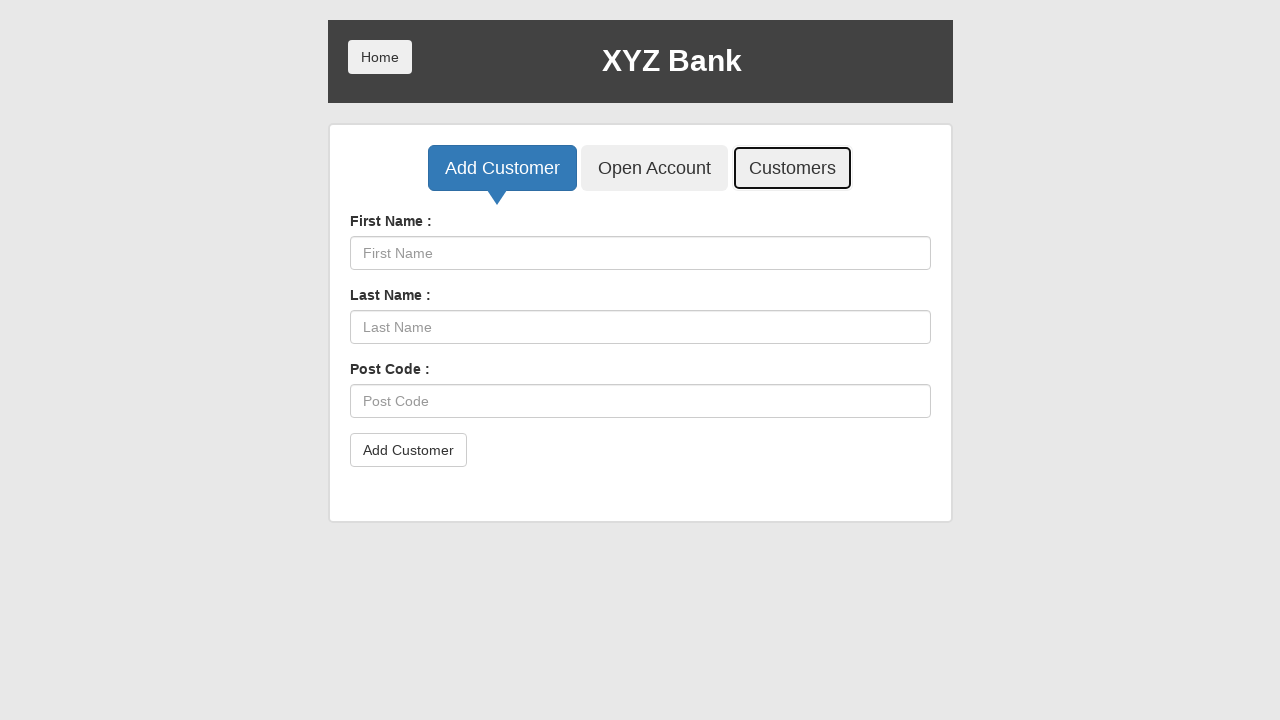

Filled search field with 'TestUser' to find created customer on //input[@ng-model='searchCustomer']
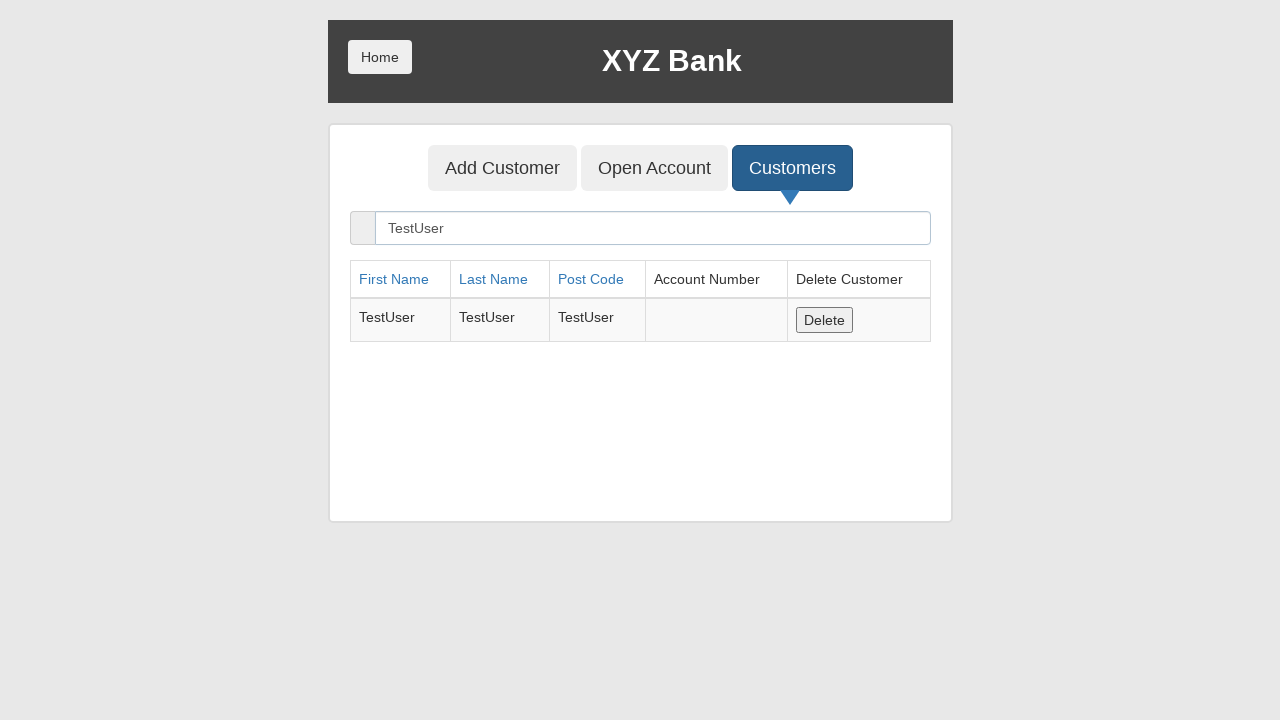

Search results loaded and customer row is visible
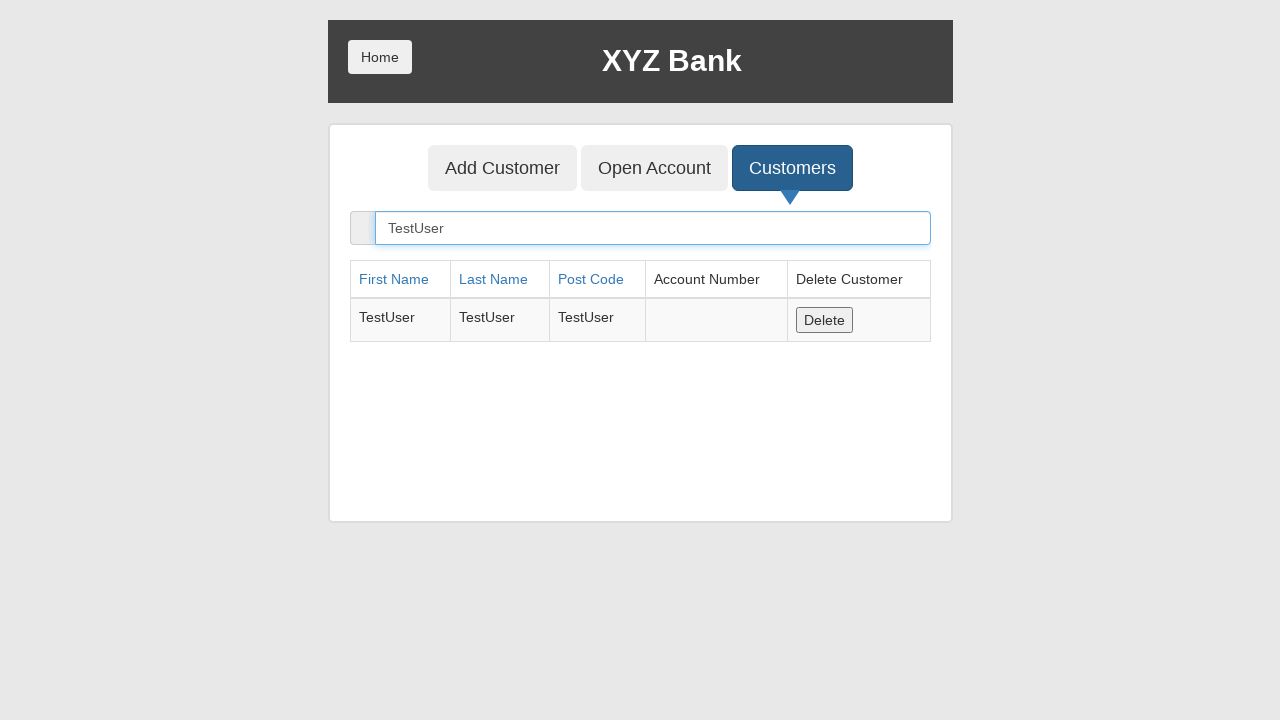

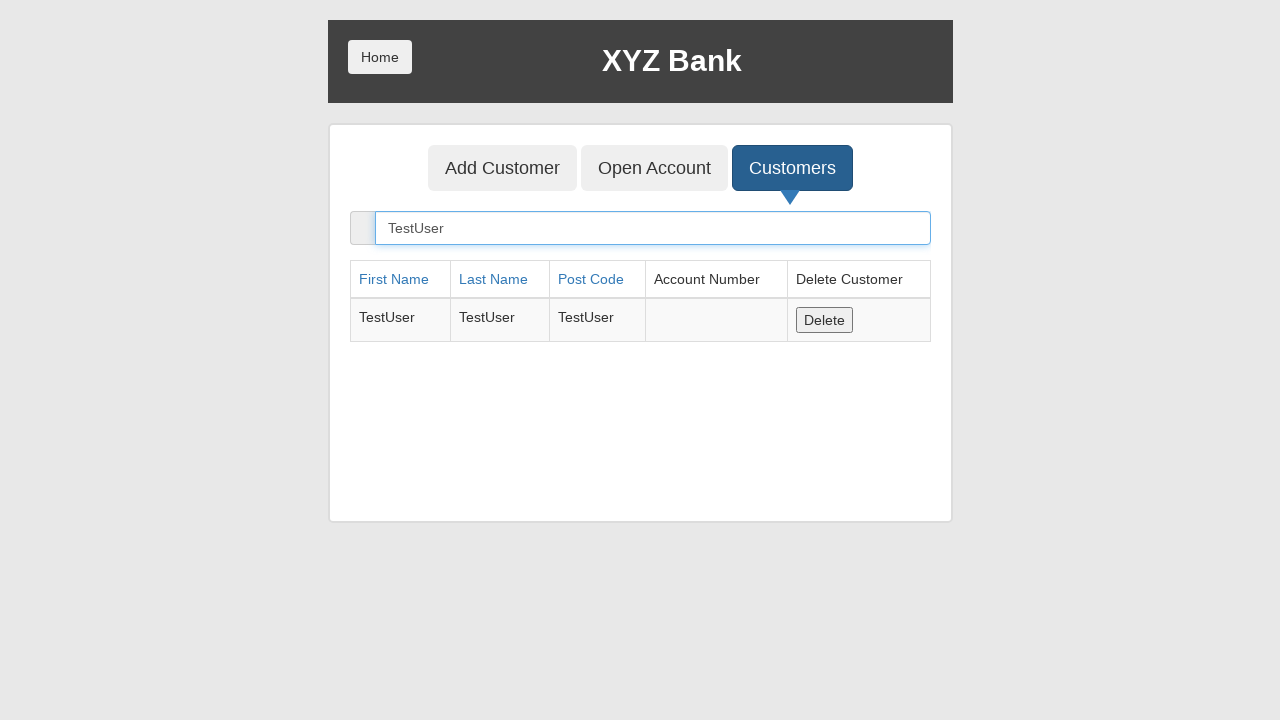